Navigates to the SMEV AI application homepage and waits for the page to load

Starting URL: https://app.smevai.com/

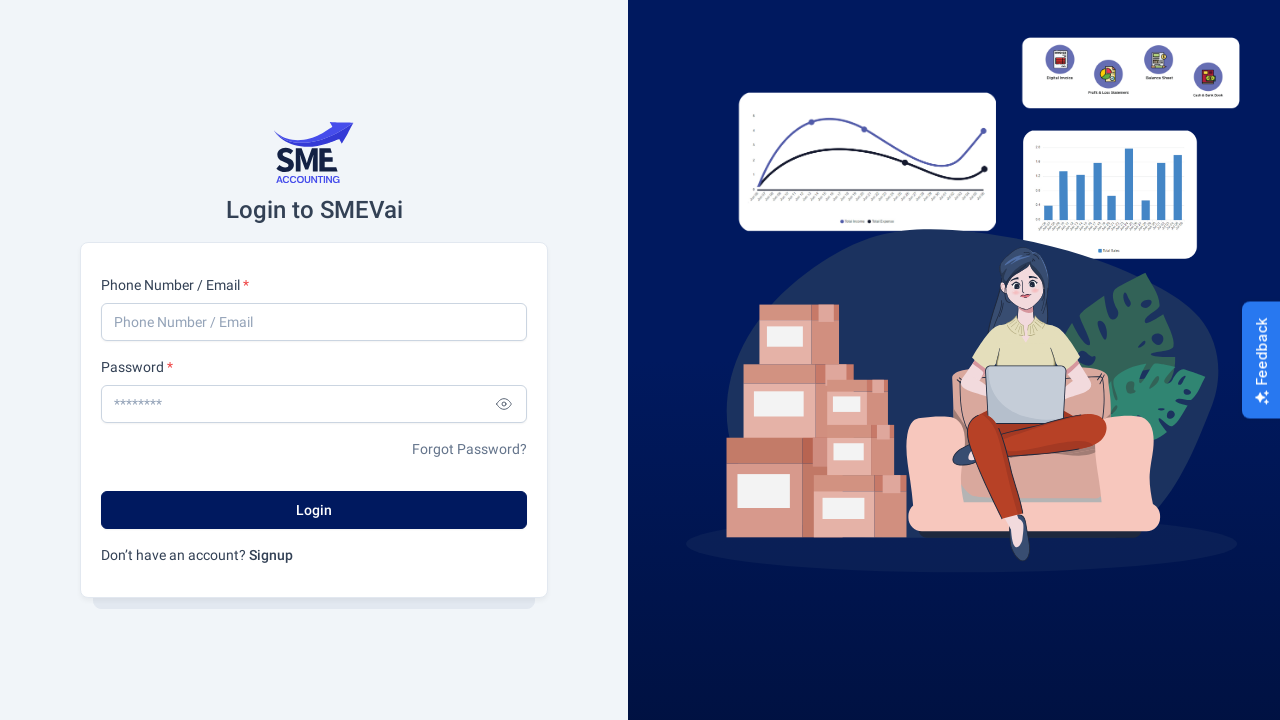

Navigated to SMEV AI application homepage
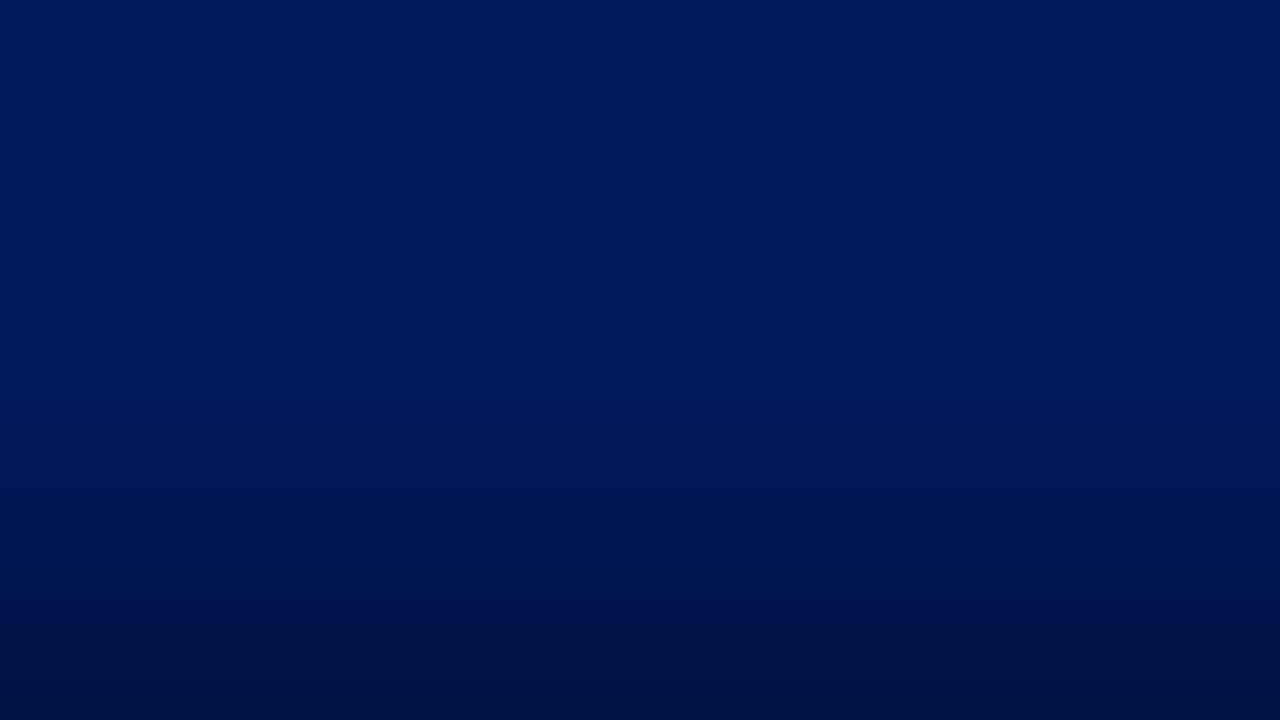

Page fully loaded and network idle achieved
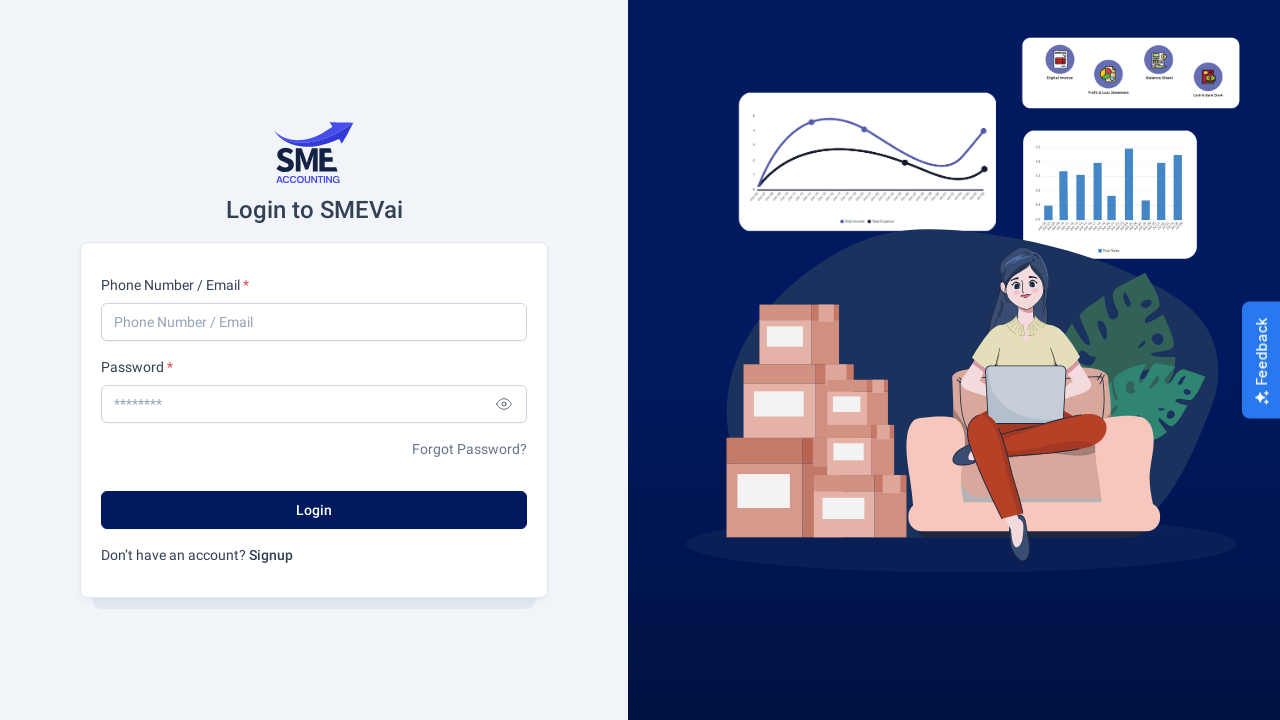

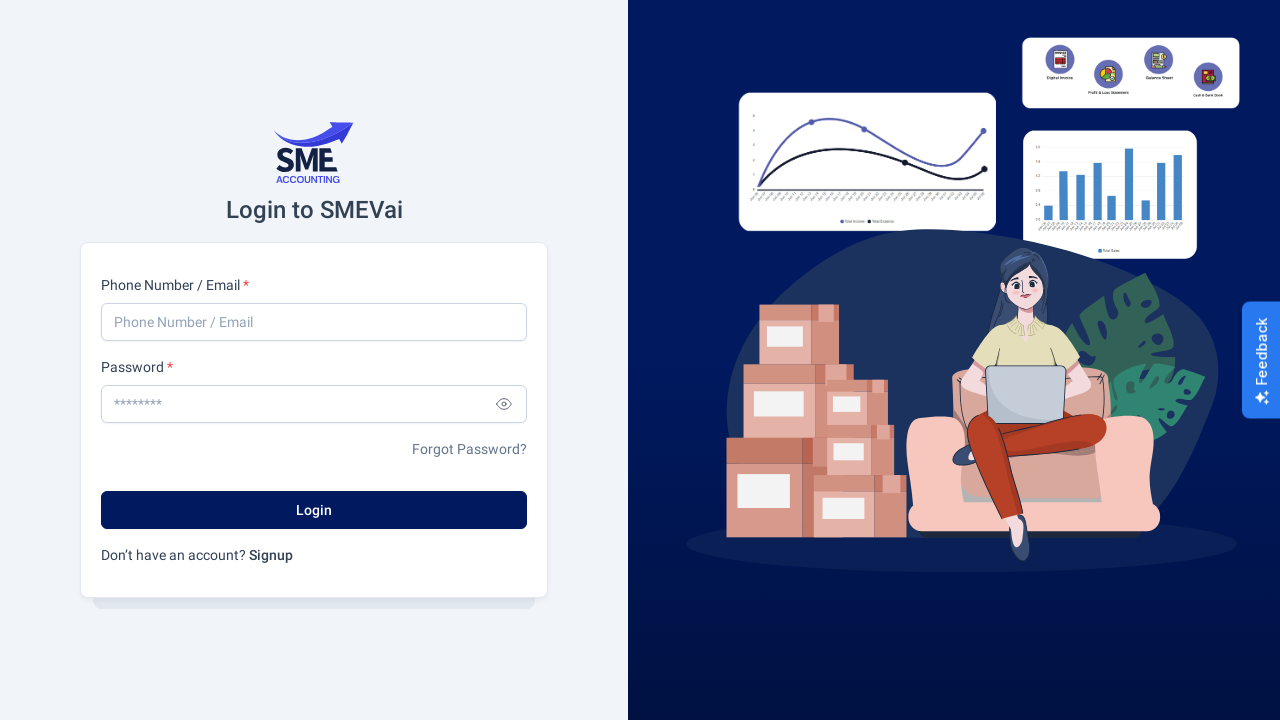